Tests clicking the Login and Signup menu buttons

Starting URL: https://rahulshettyacademy.com/AutomationPractice/

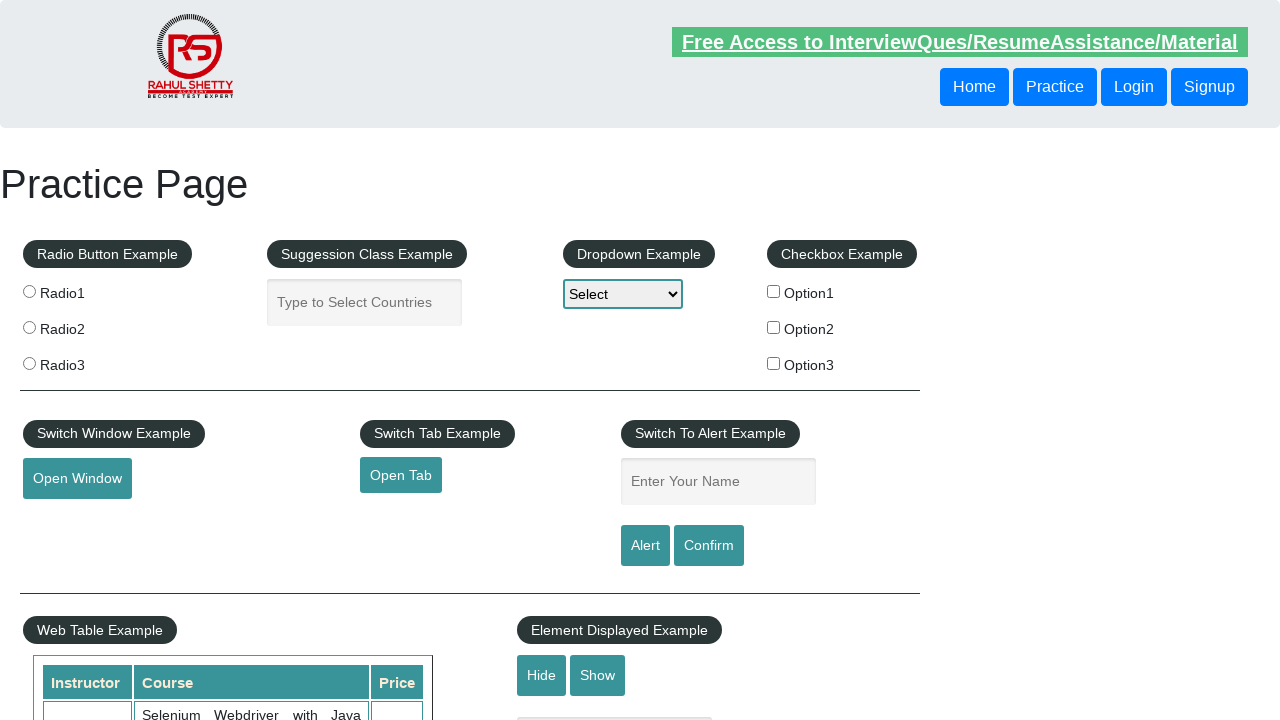

Verified page title is 'Practice Page'
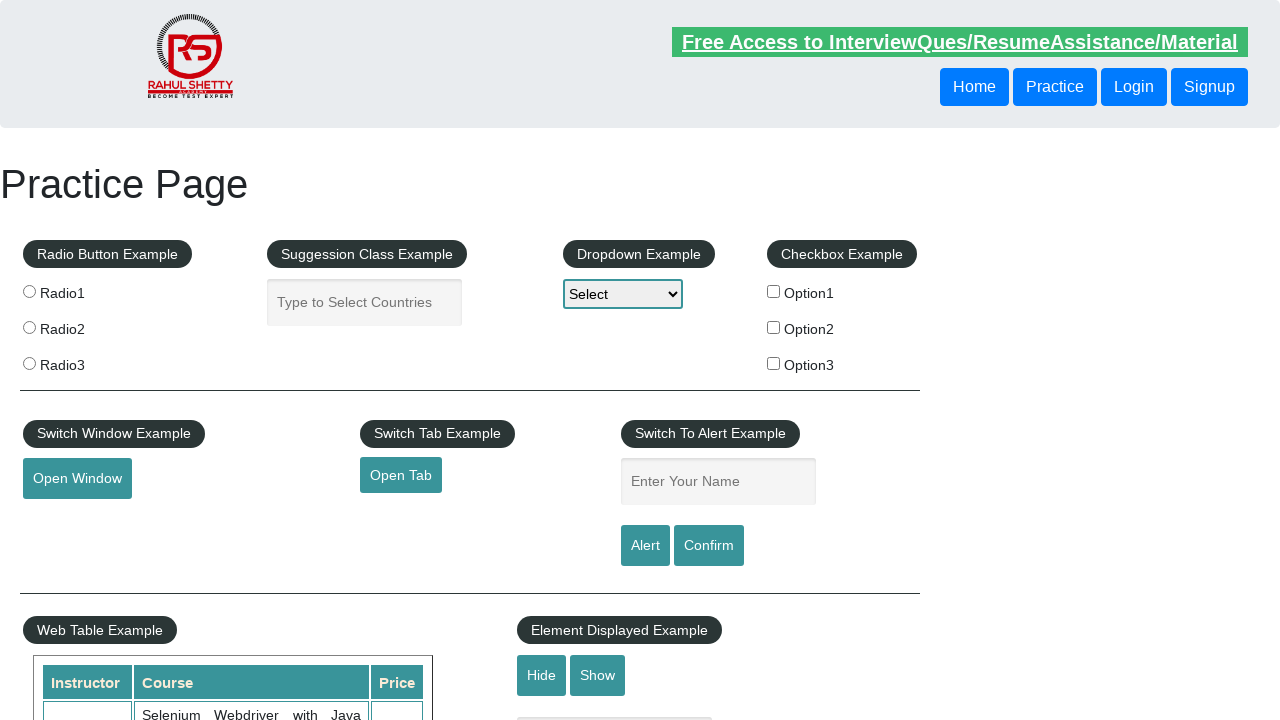

Clicked Login button at (1134, 87) on body > header > div > button:nth-child(3)
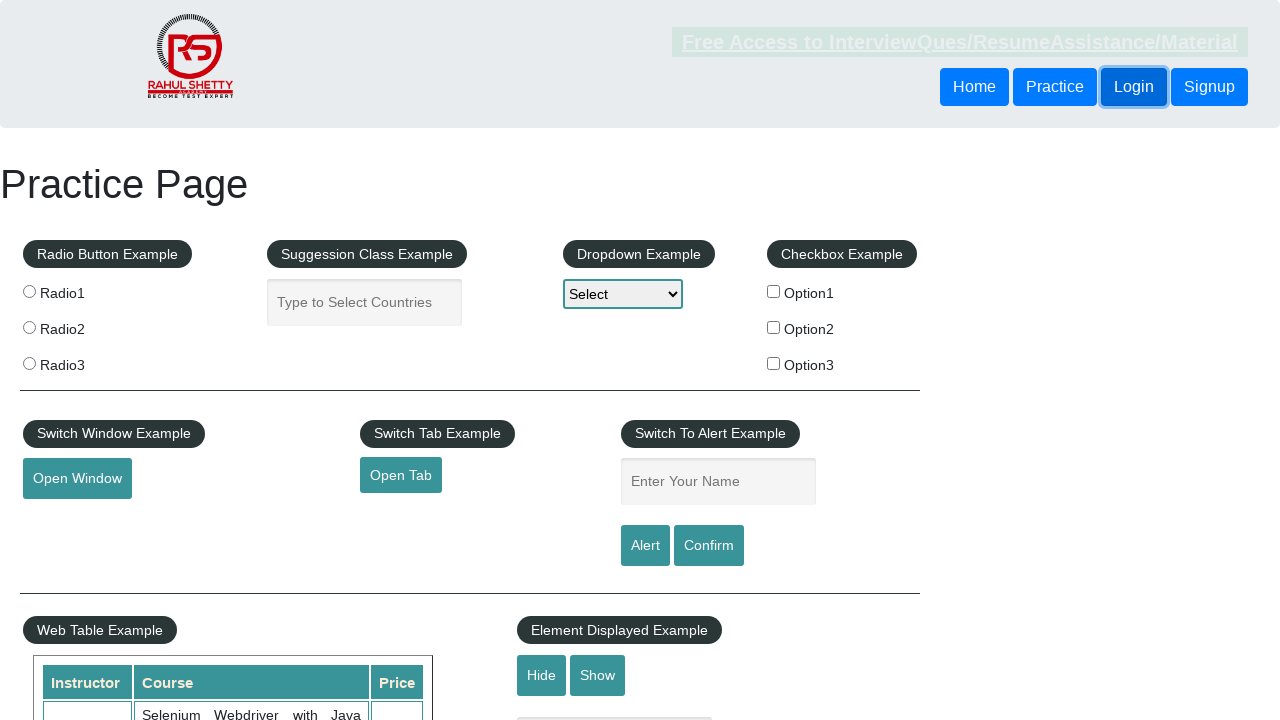

Clicked Signup button at (1210, 87) on body > header > div > button:nth-child(4)
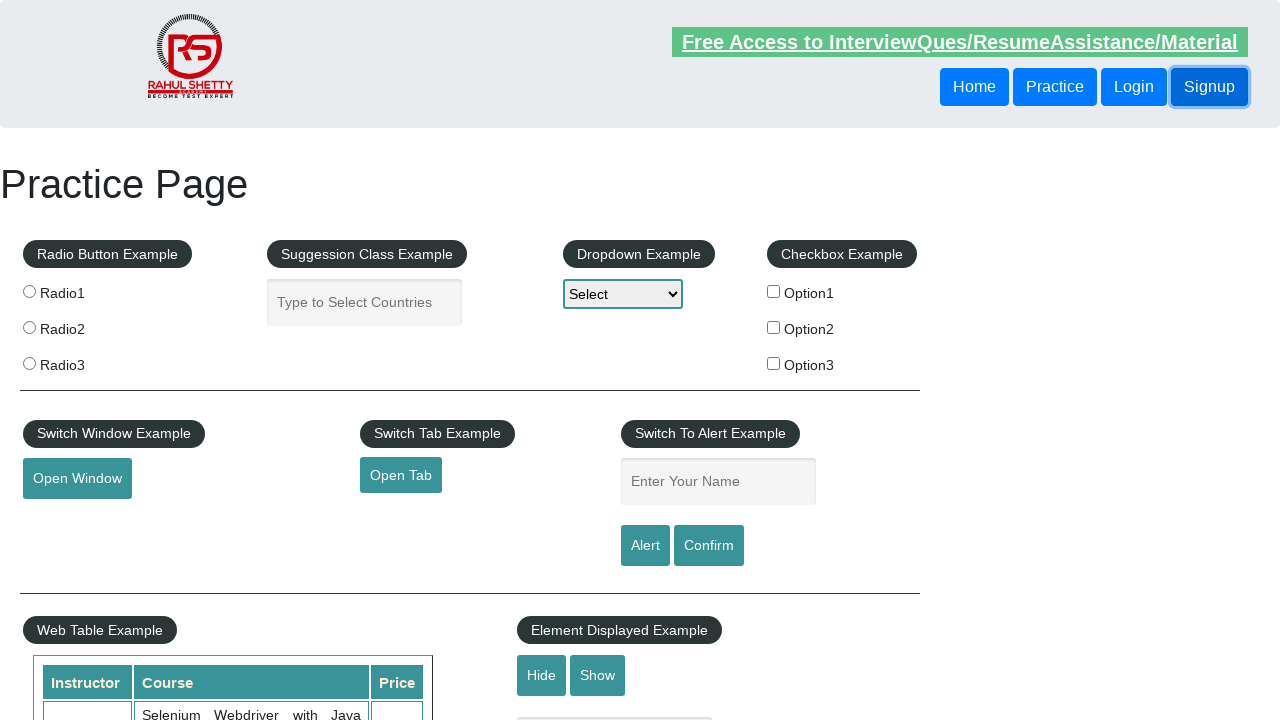

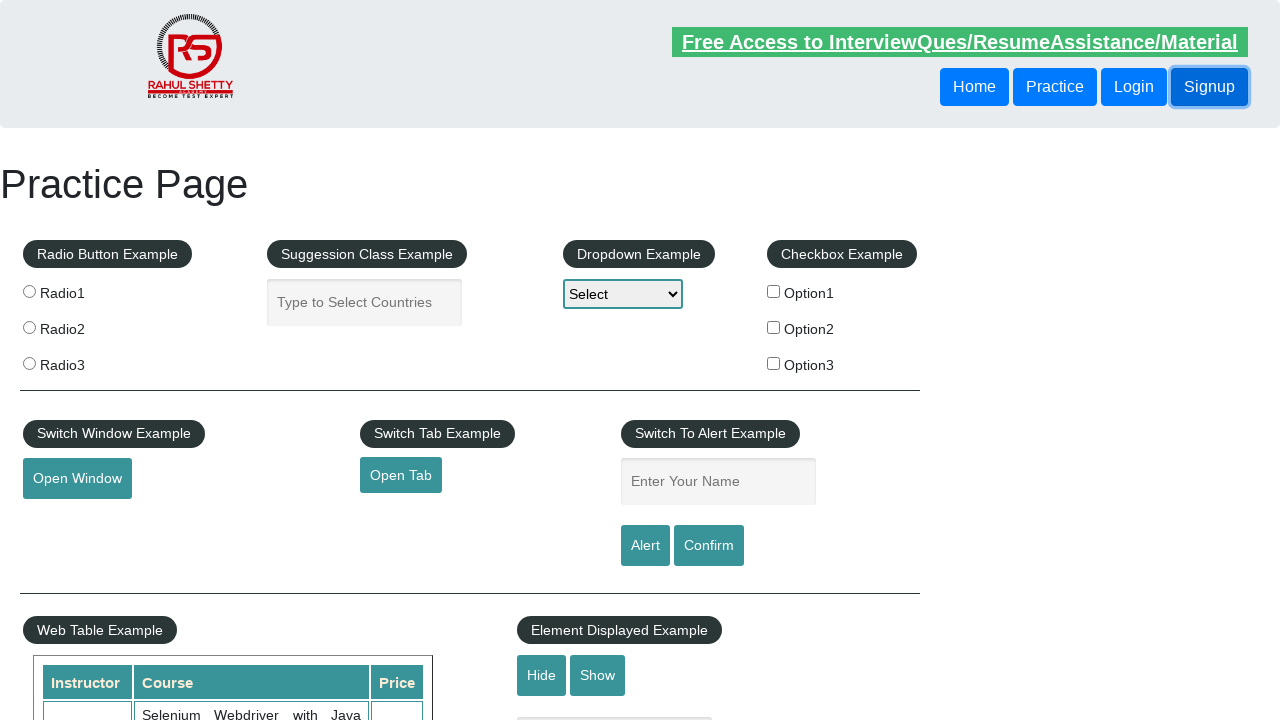